Tests window handling functionality by opening multiple windows, switching between them based on title, and interacting with elements in the target window

Starting URL: https://demo.automationtesting.in/Windows.html

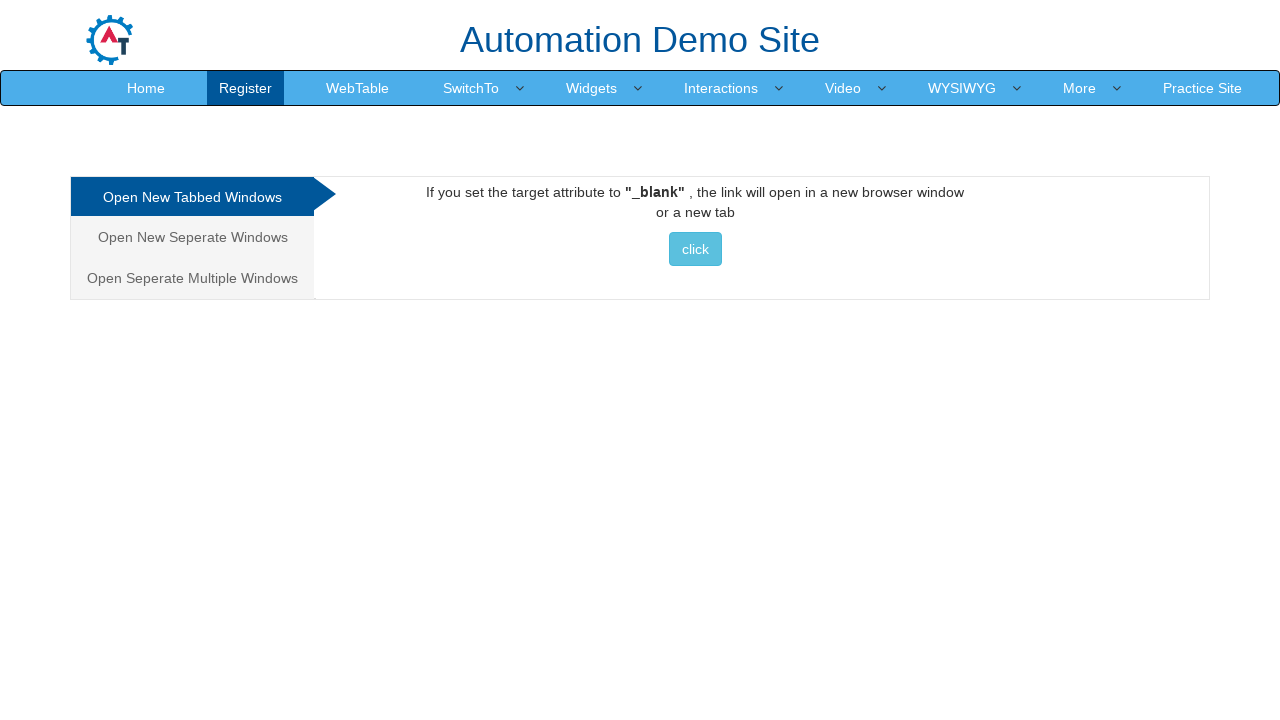

Clicked button to open first child window at (695, 249) on (//button[@class='btn btn-info'][contains(text(),'click')])[1]
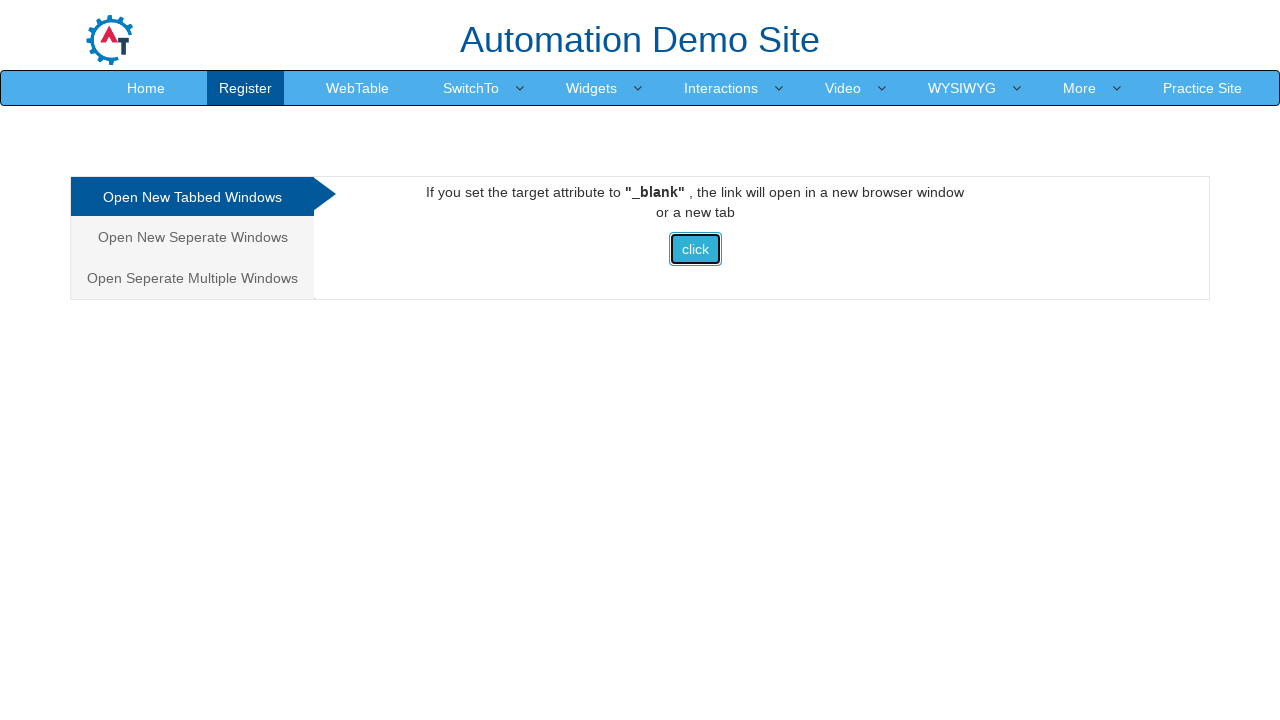

Clicked link to open separate multiple windows section at (192, 278) on xpath=//a[text()='Open Seperate Multiple Windows']
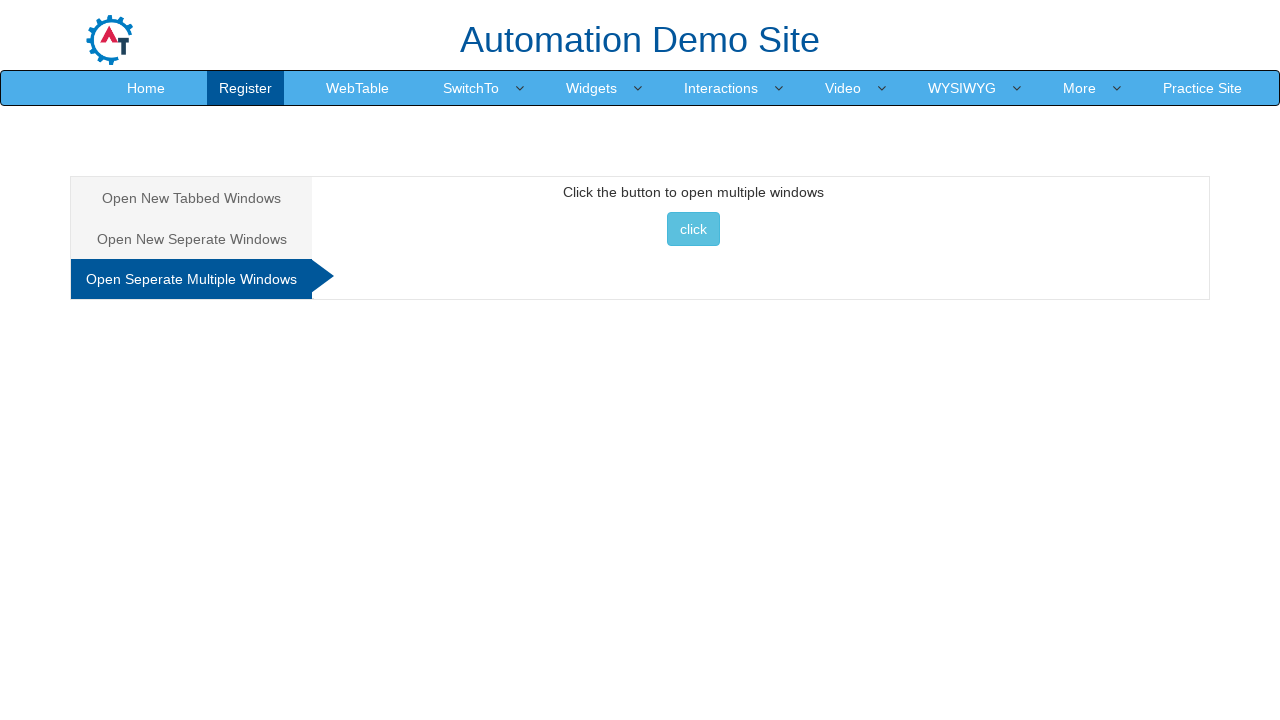

Clicked button to open multiple windows at (693, 229) on xpath=//div[@id='Multiple']/button
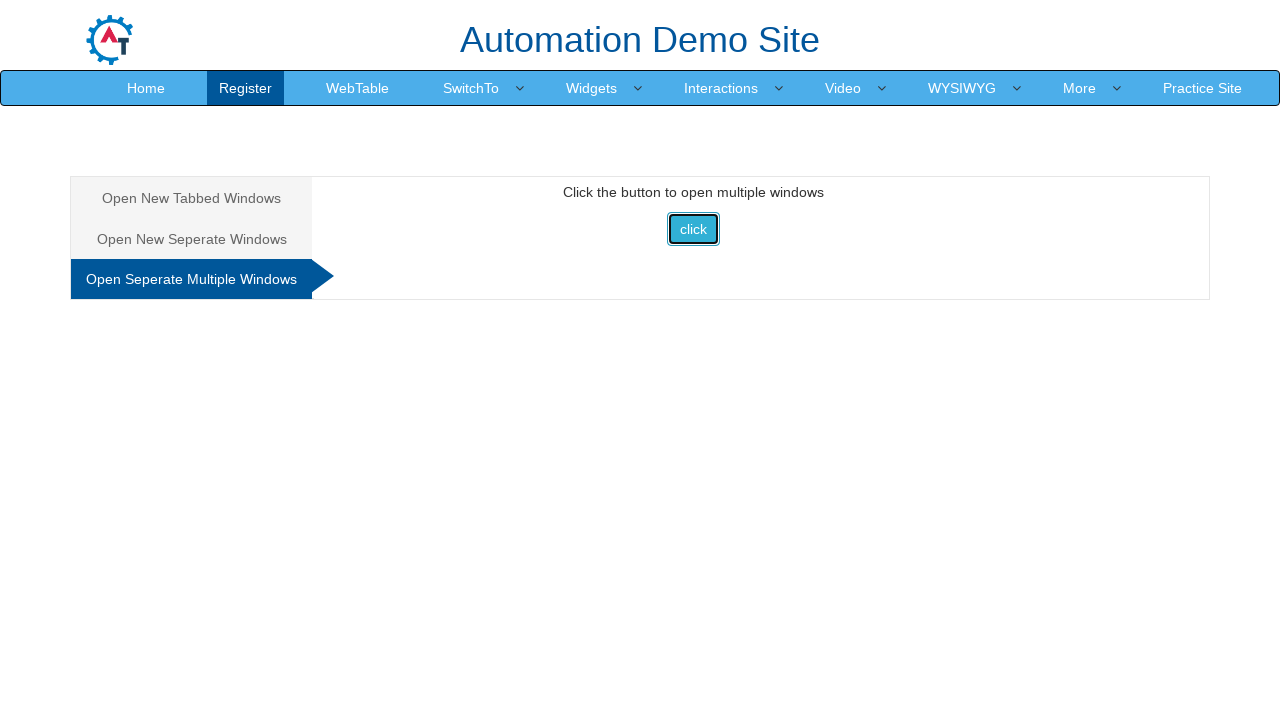

Waited 2000ms for new windows to open
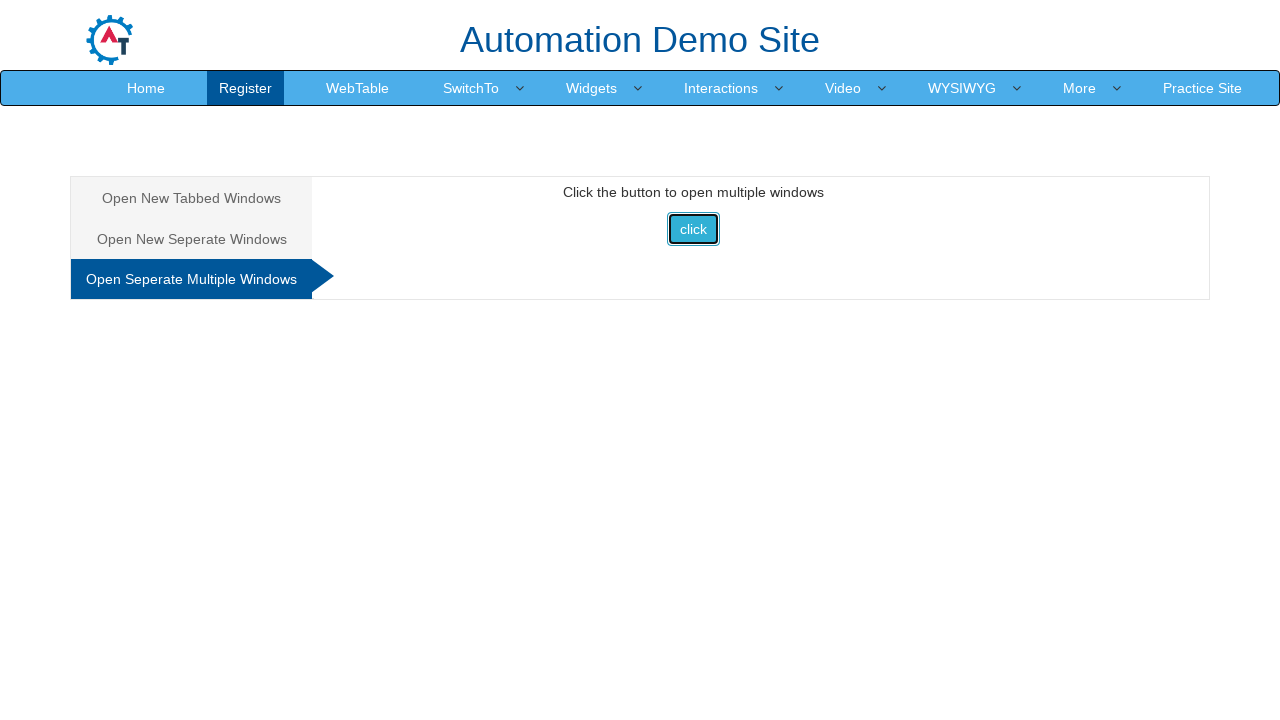

Retrieved all pages from context
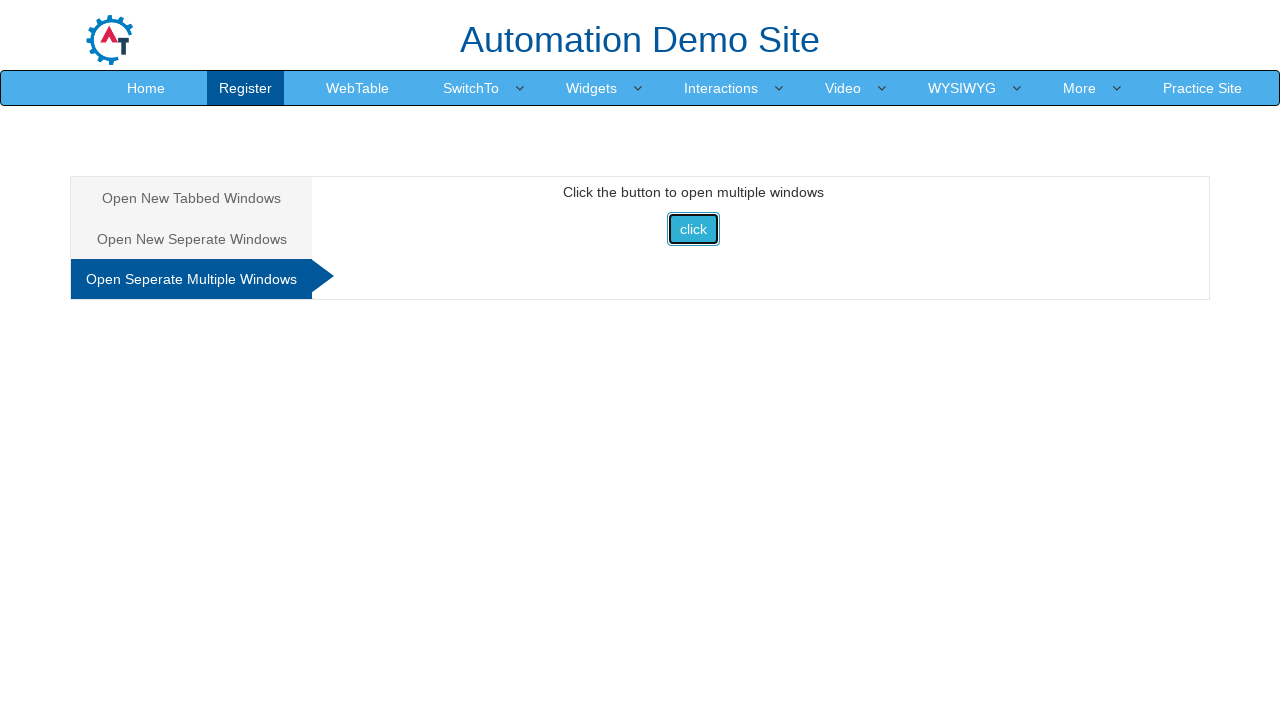

Found target window with 'Selenium' in title
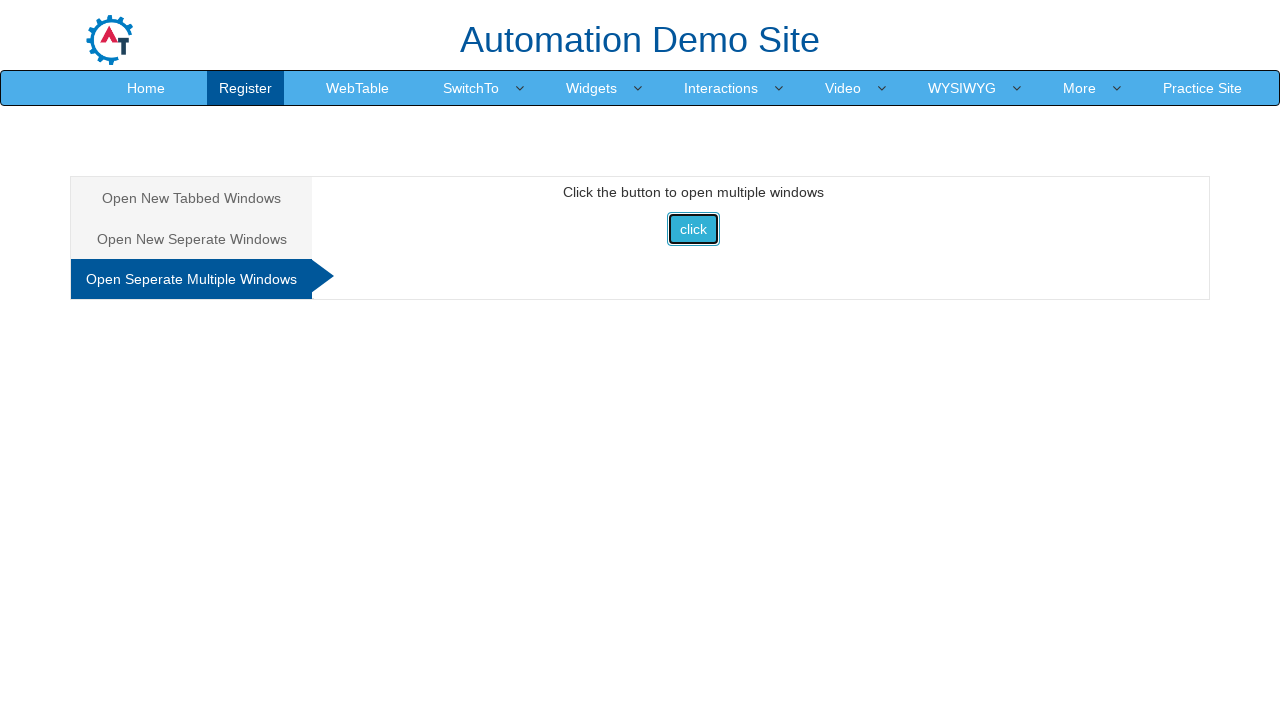

Brought target Selenium window to front
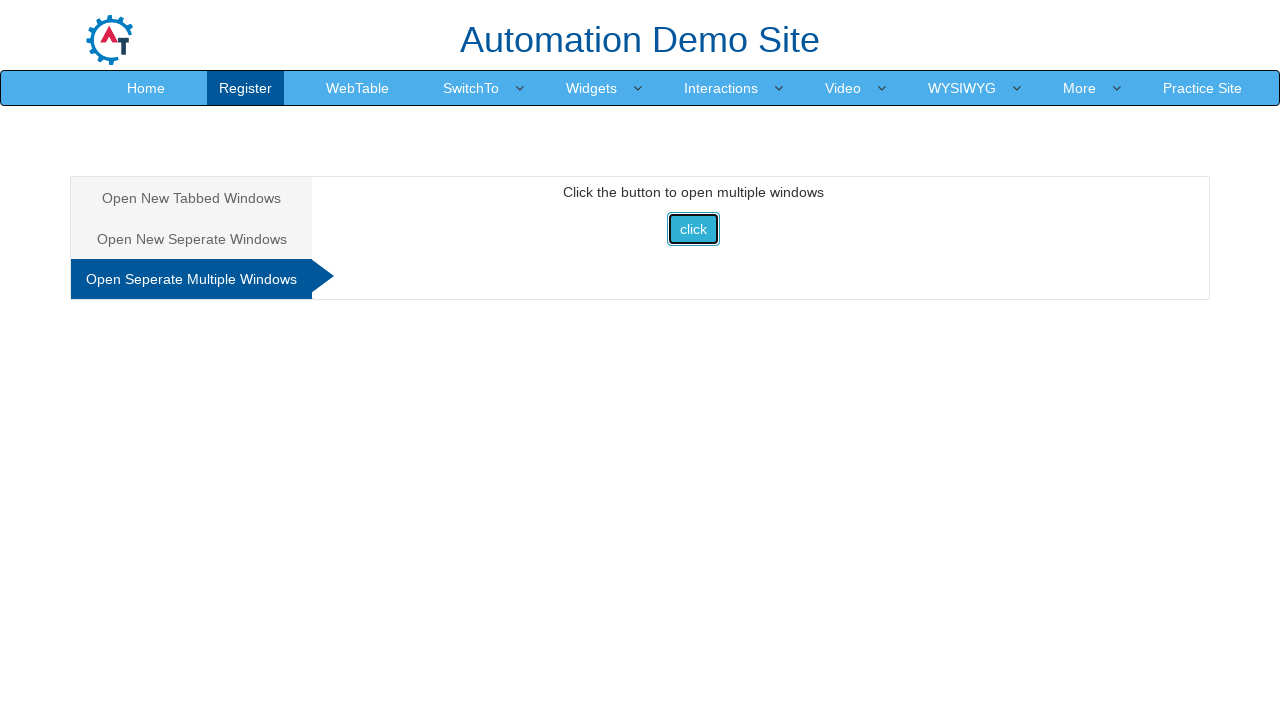

Clicked downloads link in target window at (552, 32) on xpath=//a[@href='/downloads']
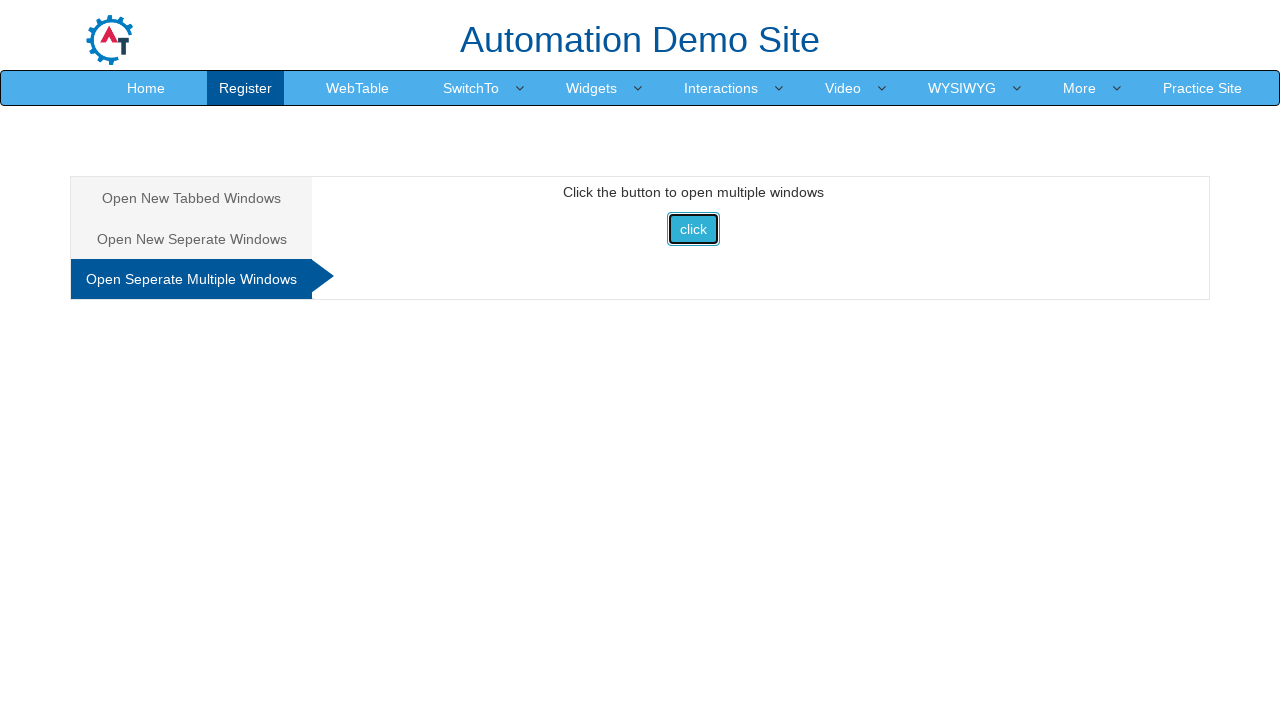

Retrieved downloads link text: Downloads
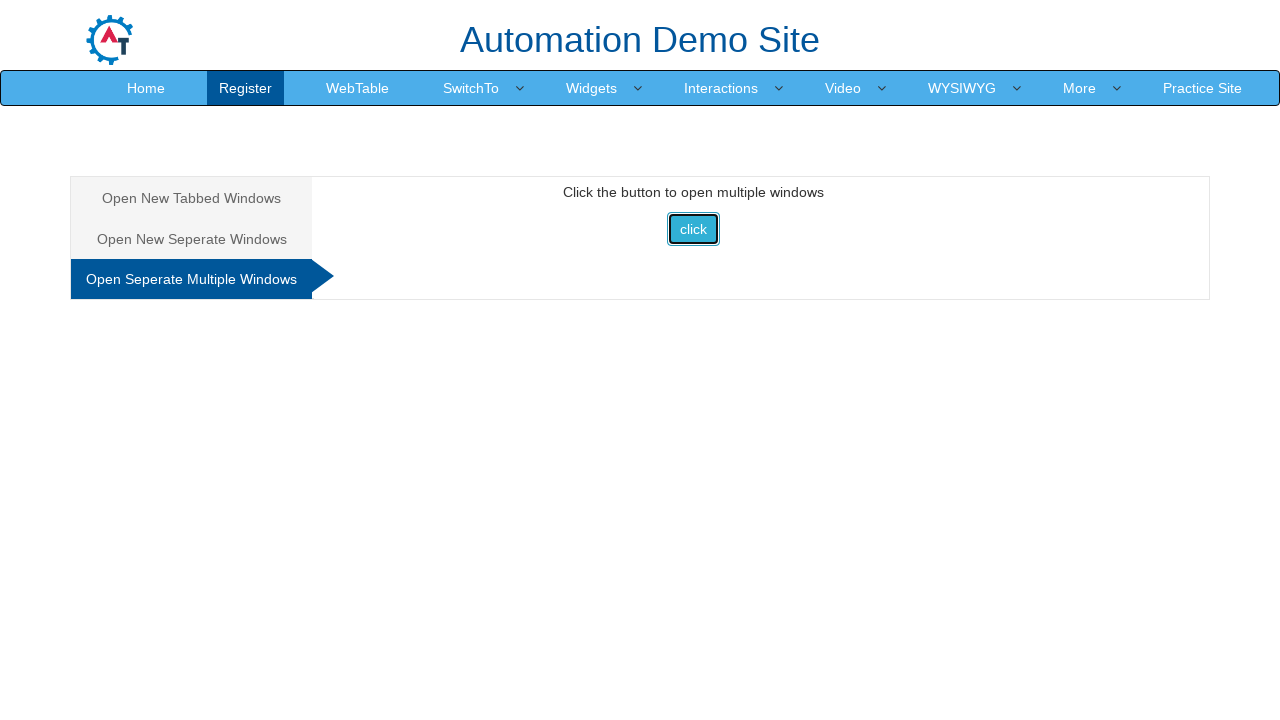

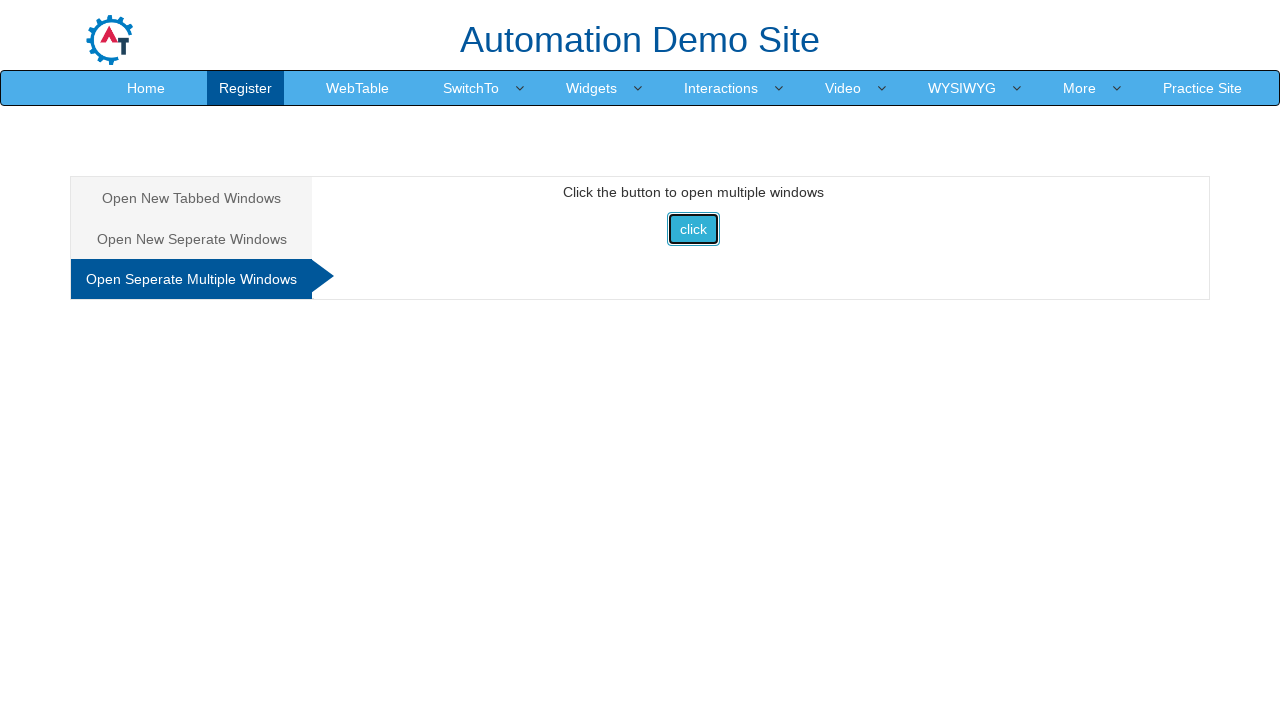